Tests page scrolling functionality by scrolling by pixels, scrolling to a specific element (datepicker), scrolling to the bottom of the page, and then scrolling back to the top.

Starting URL: https://testautomationpractice.blogspot.com/

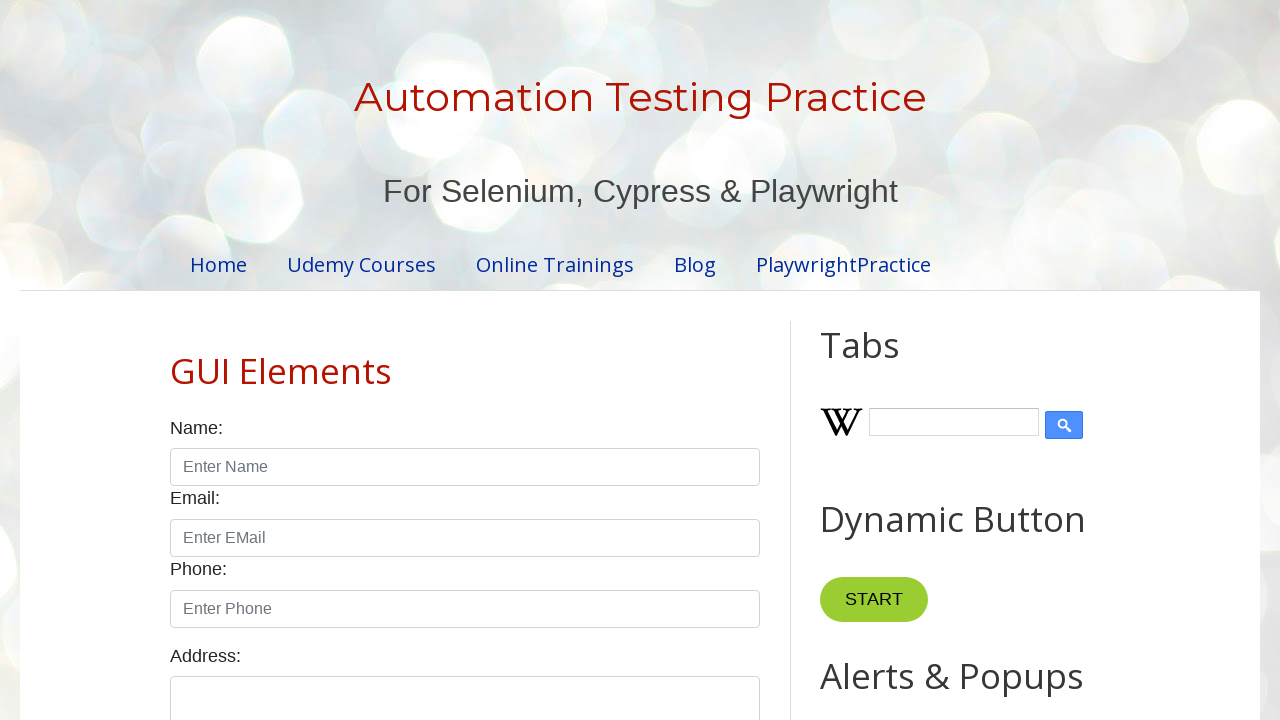

Scrolled down by 450 pixels
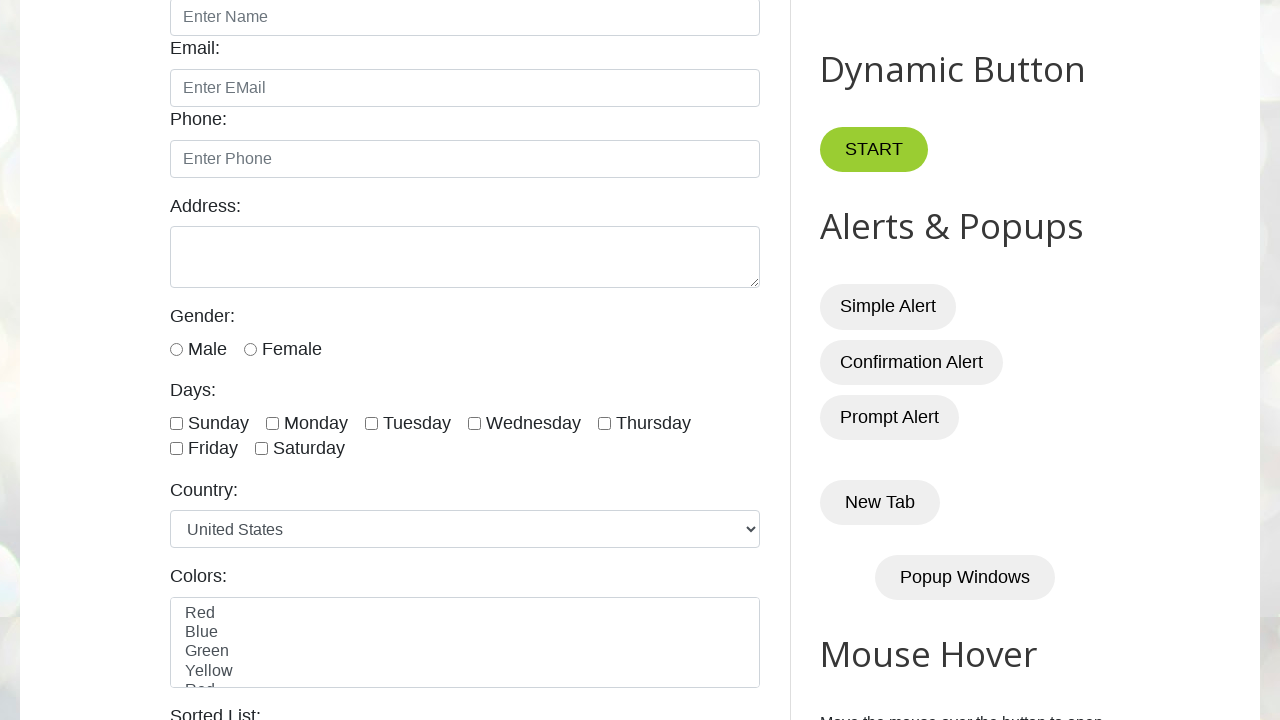

Waited 2 seconds to observe the scroll
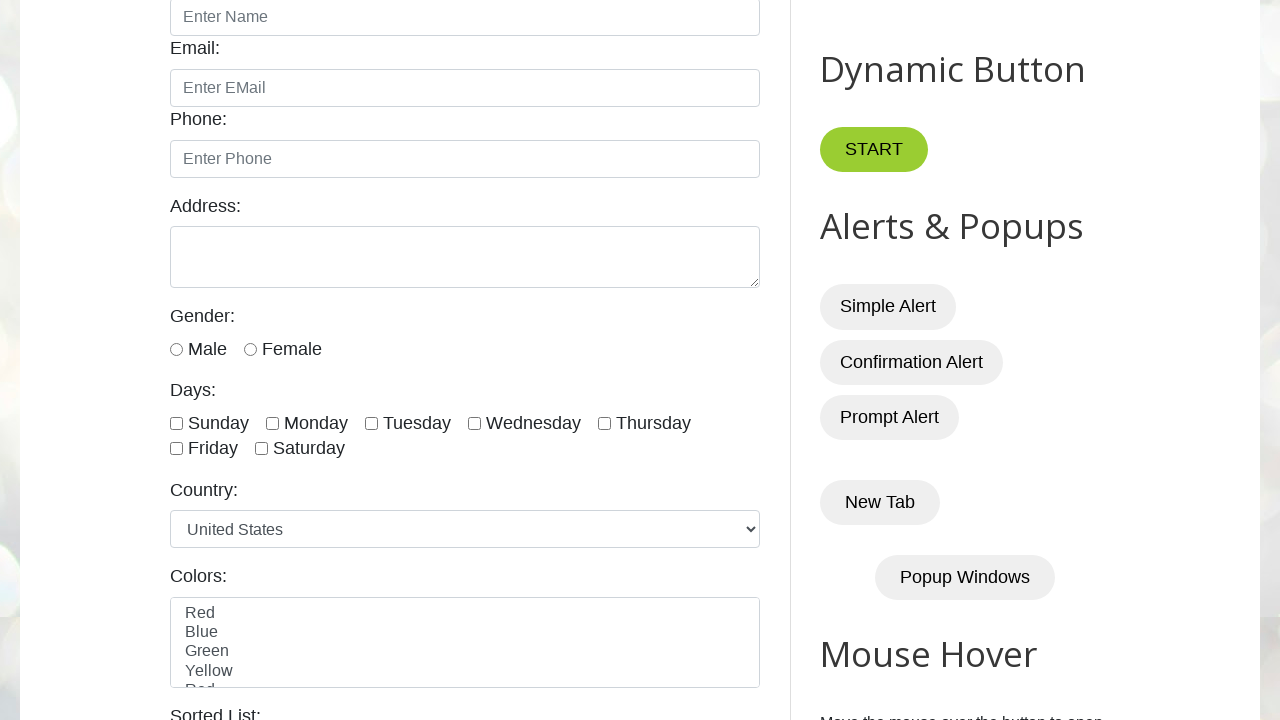

Located datepicker element
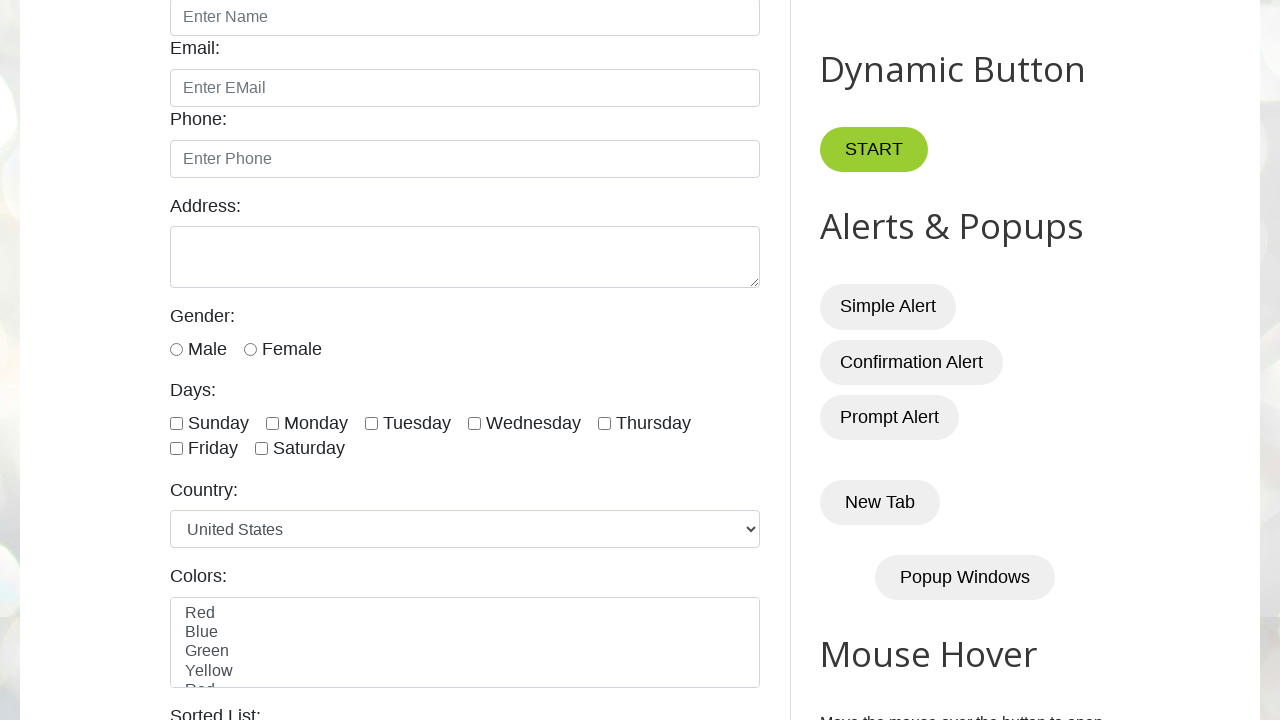

Scrolled to datepicker element
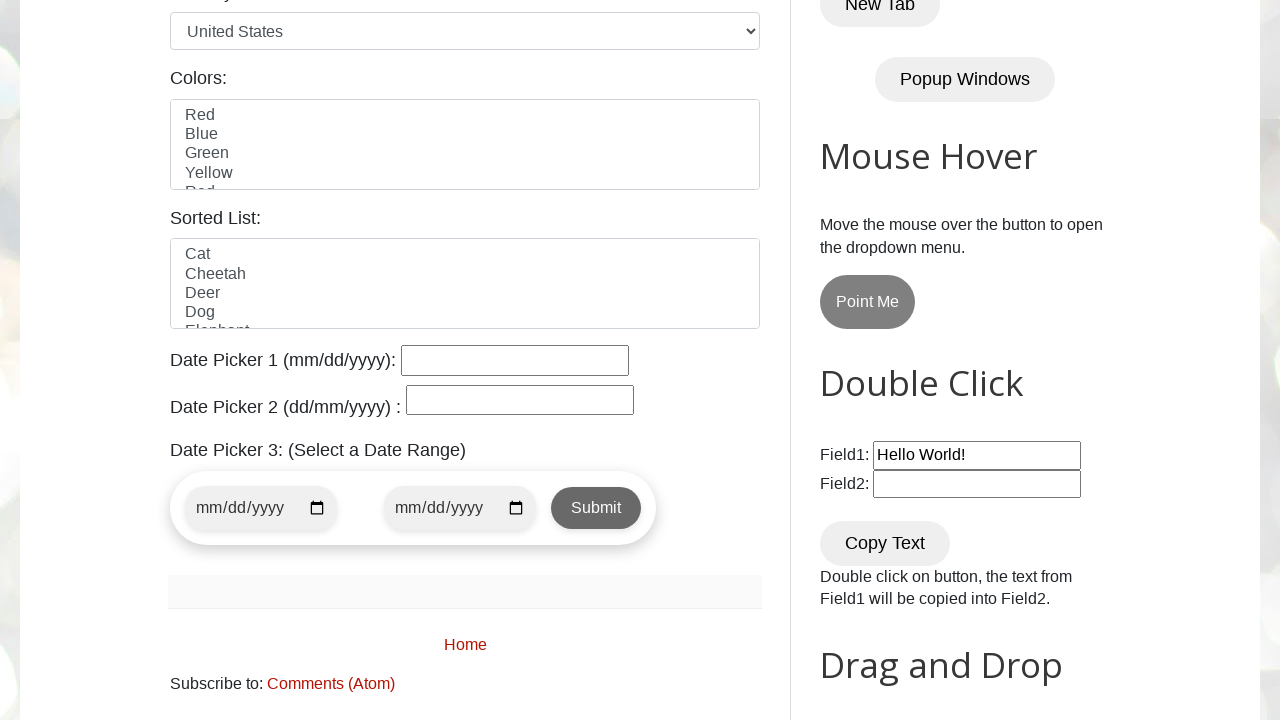

Waited 2 seconds to observe the datepicker scroll
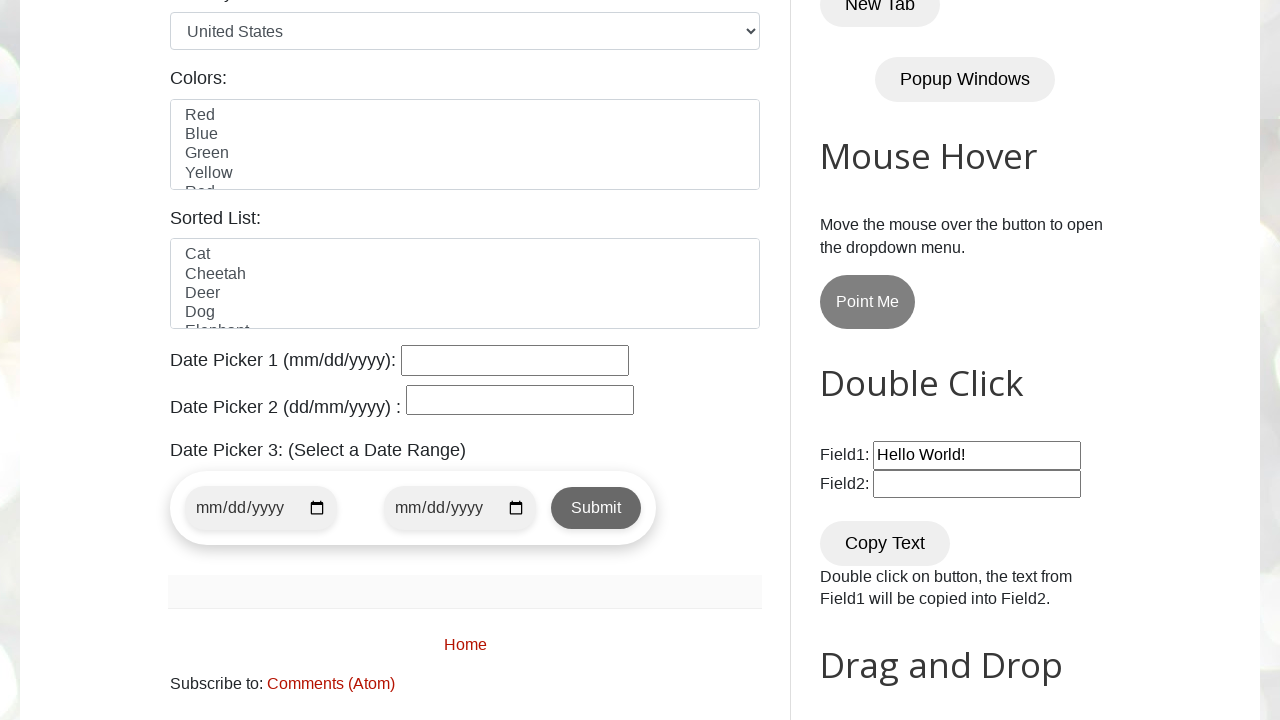

Scrolled to the bottom of the page
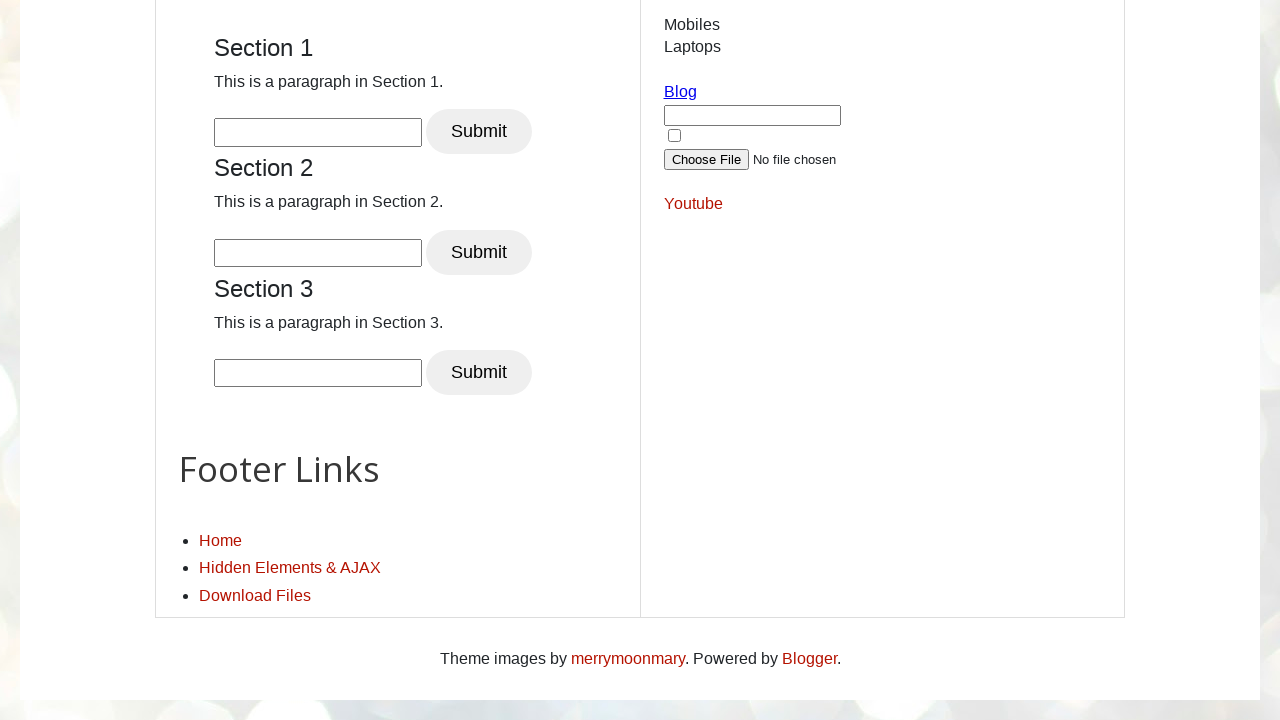

Waited 2 seconds to observe the bottom scroll
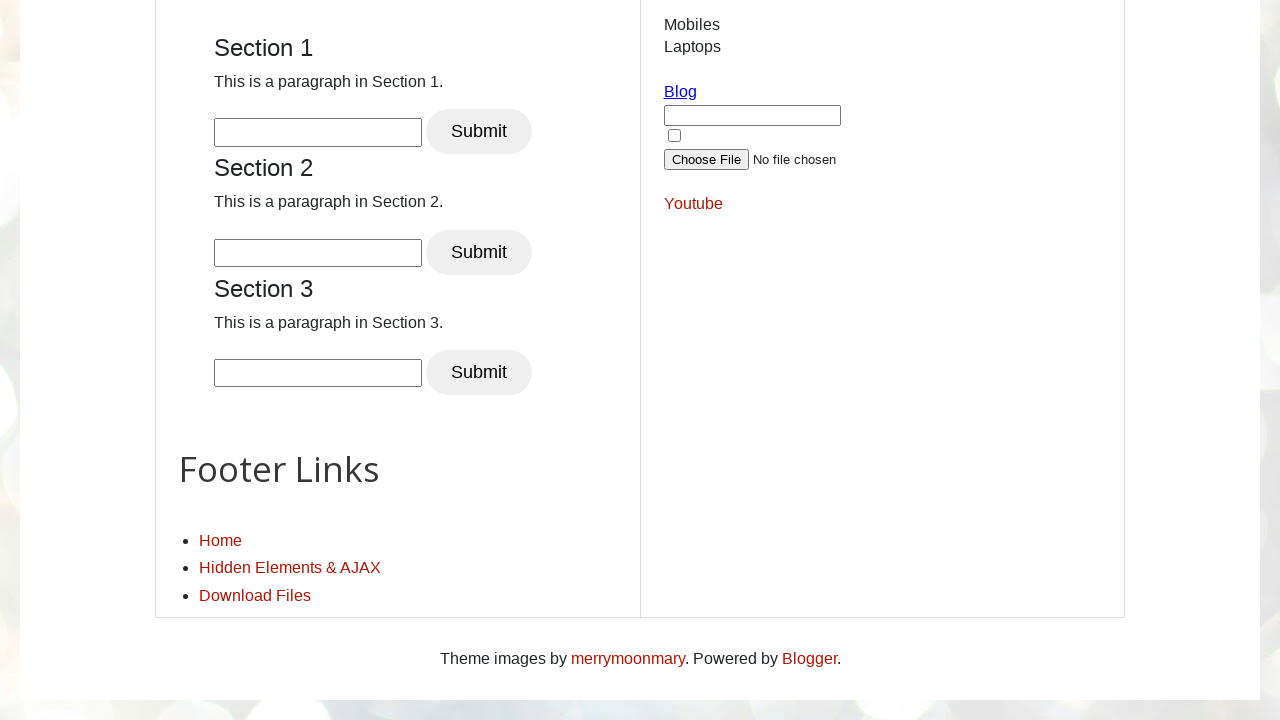

Scrolled back to the top of the page
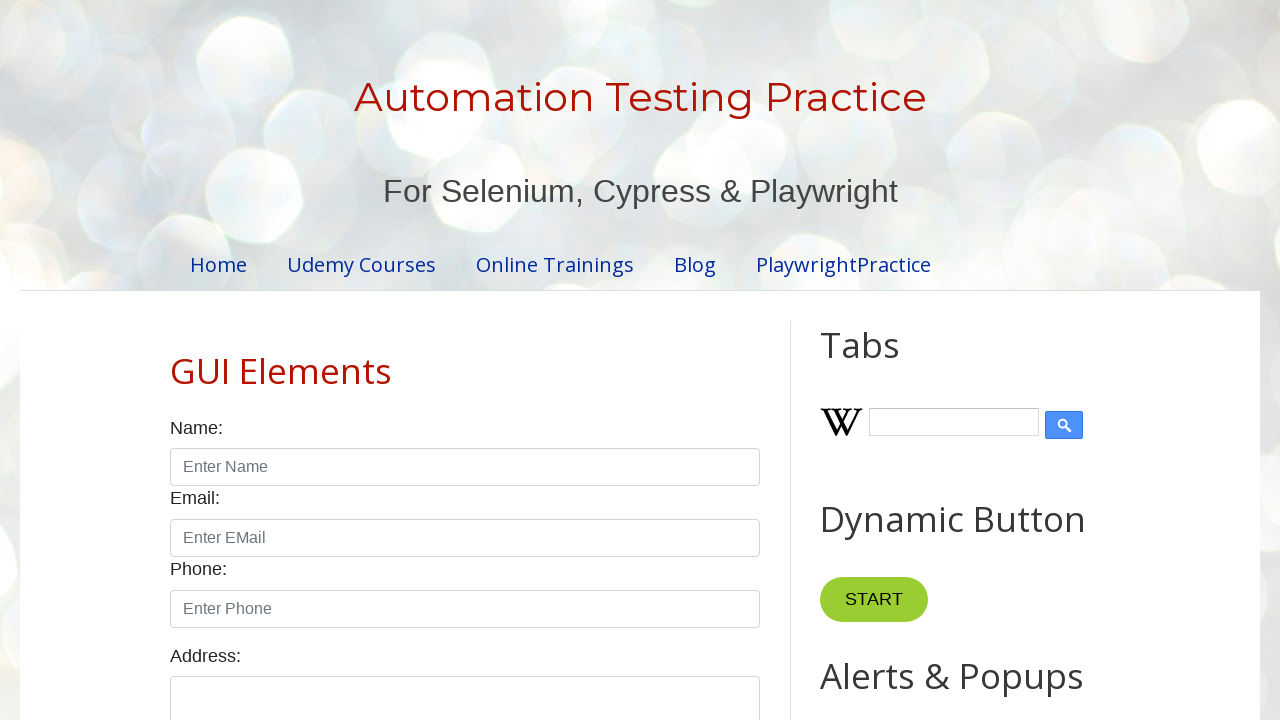

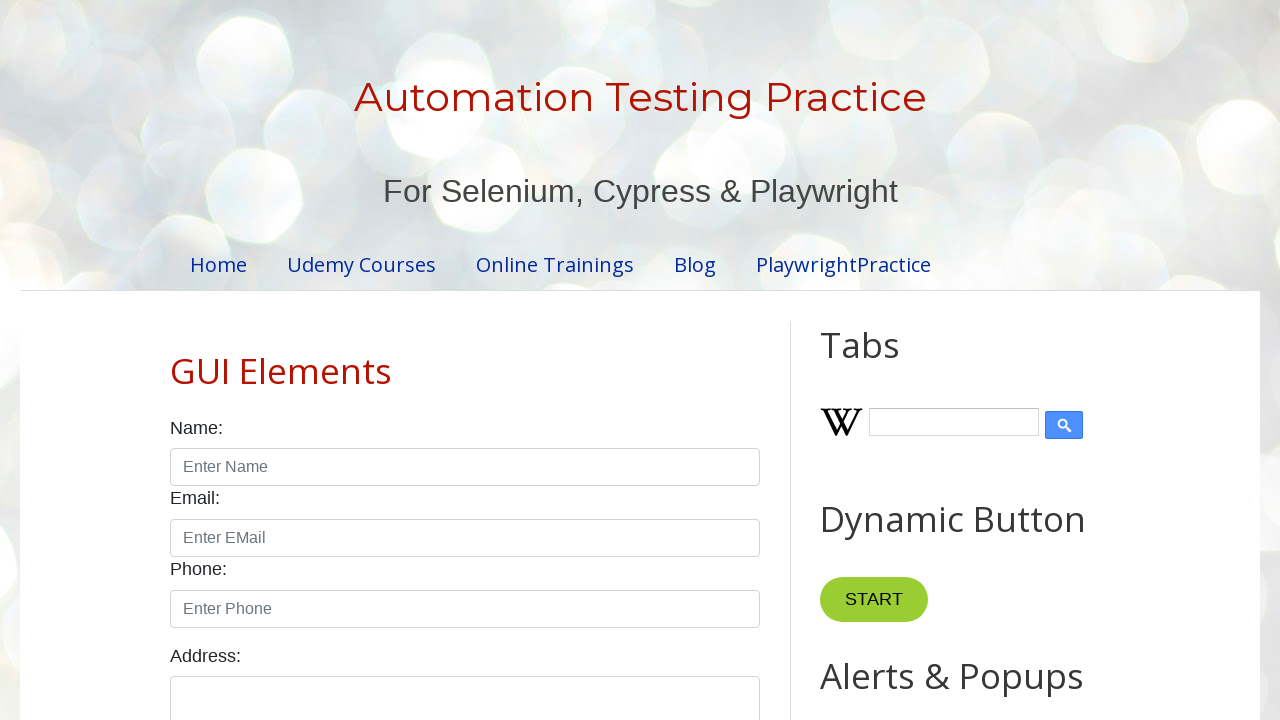